Tests right-click context menu functionality by performing a right-click action on a button and selecting an option from the context menu

Starting URL: https://swisnl.github.io/jQuery-contextMenu/demo.html

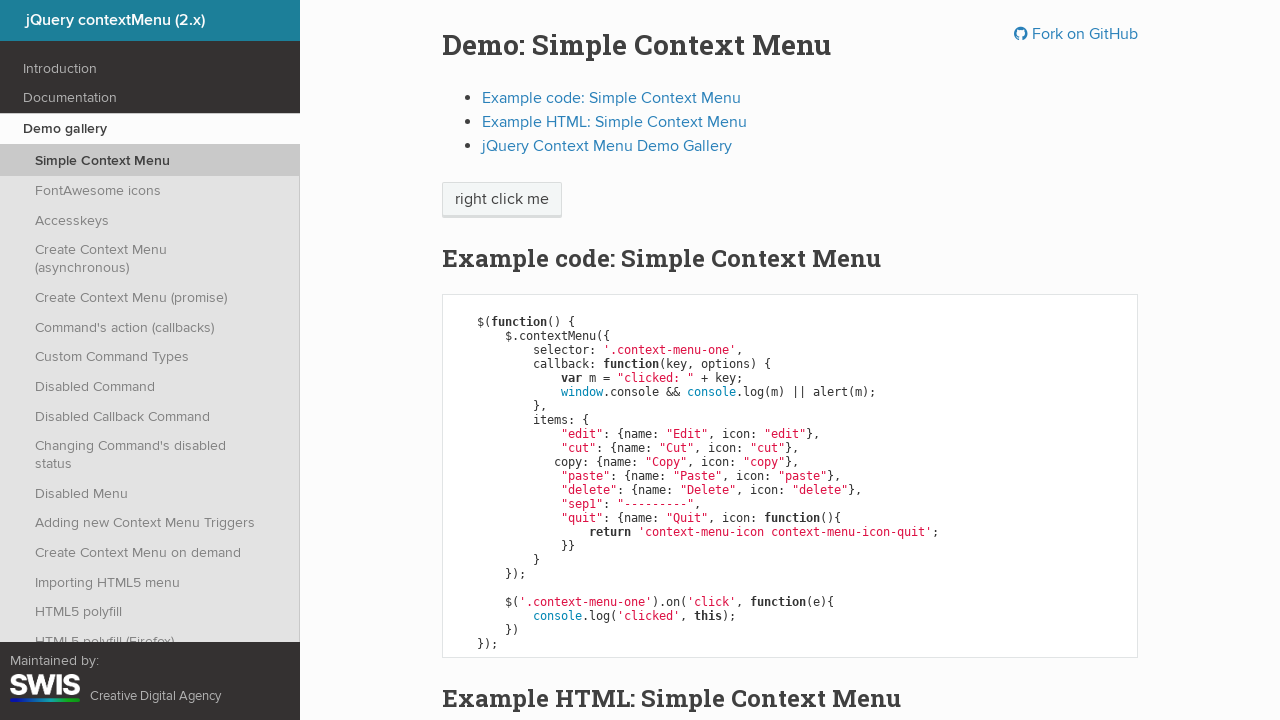

Located the context menu button element
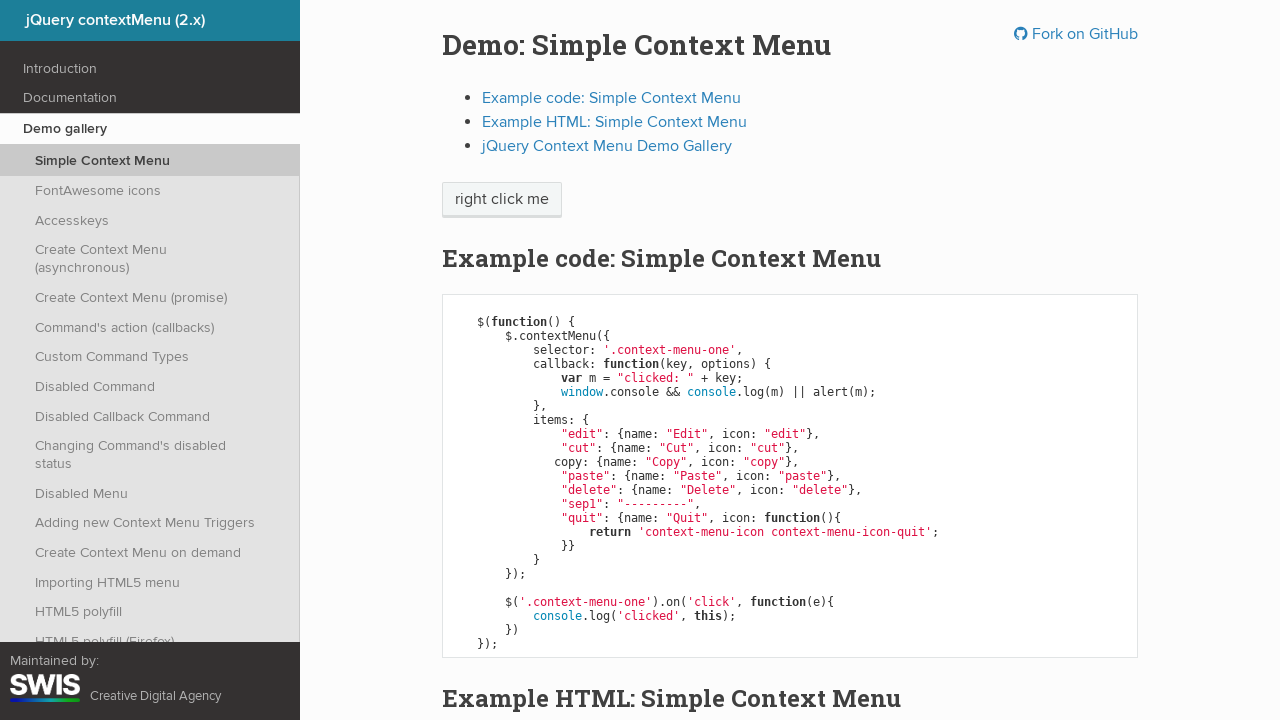

Performed right-click action on the button at (502, 200) on xpath=//span[@class='context-menu-one btn btn-neutral']
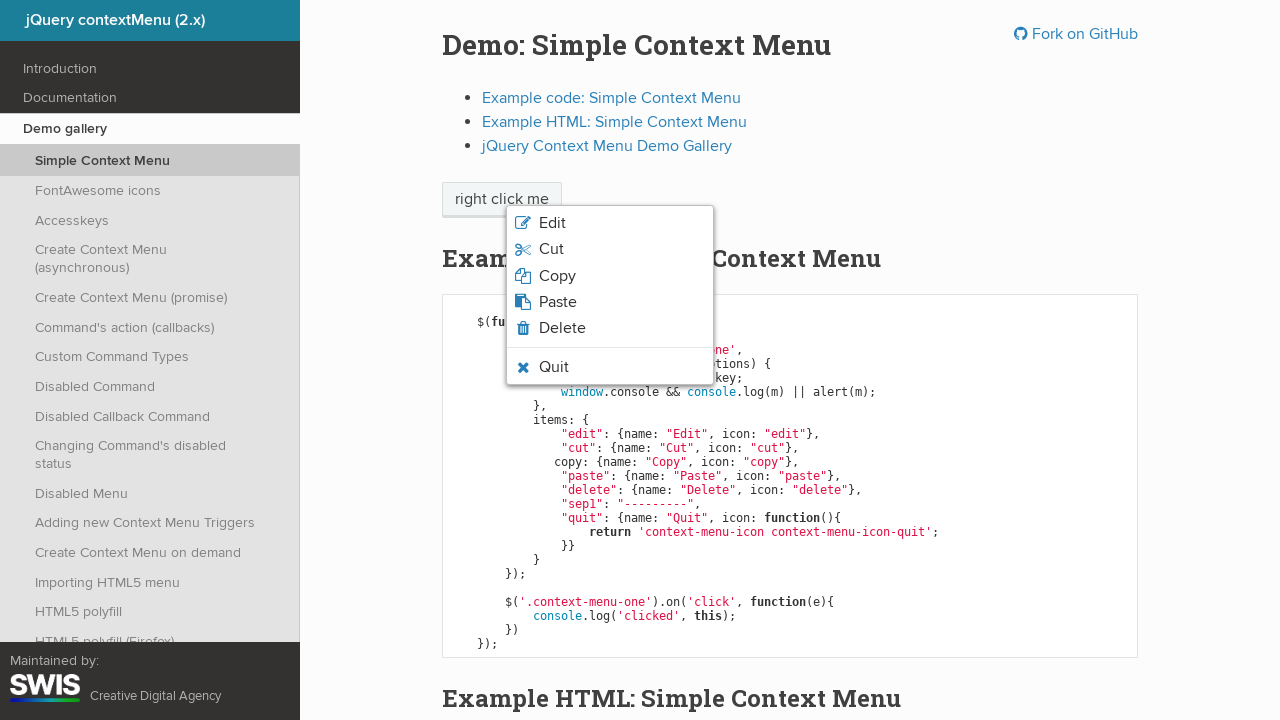

Clicked 'Paste' option from the context menu at (558, 302) on xpath=//span[normalize-space()='Paste']
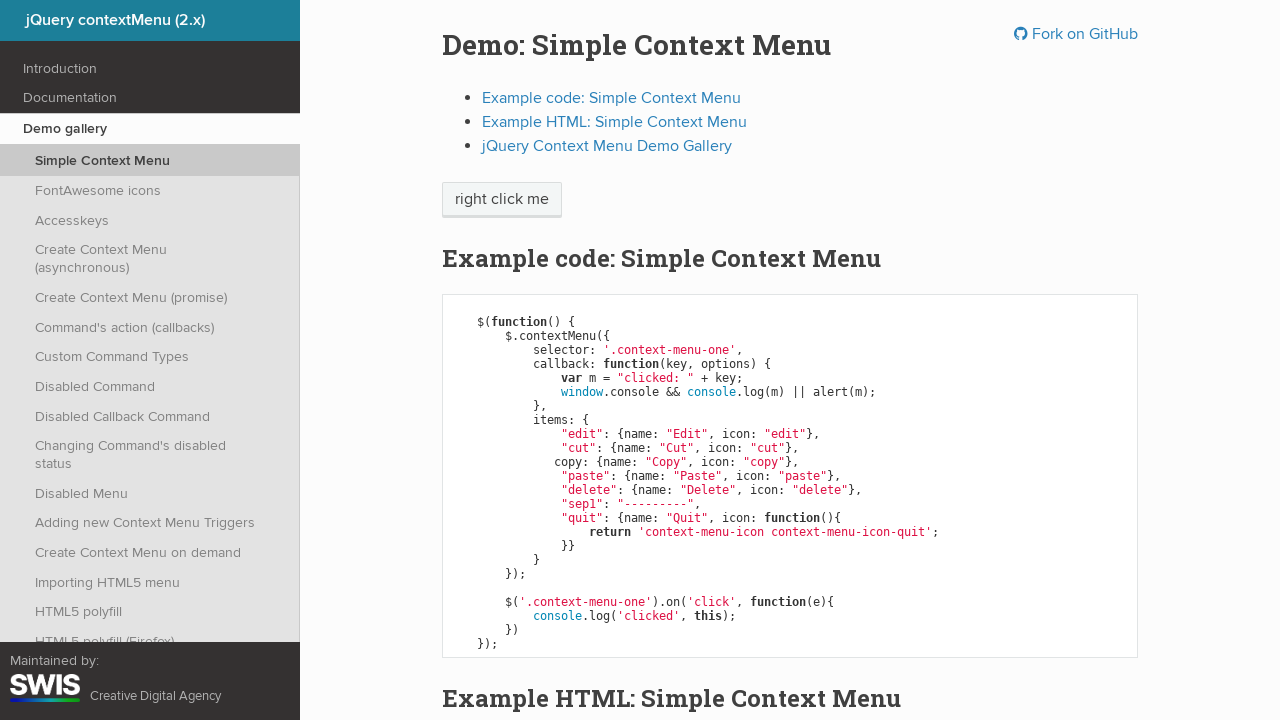

Set up dialog handler to dismiss alerts
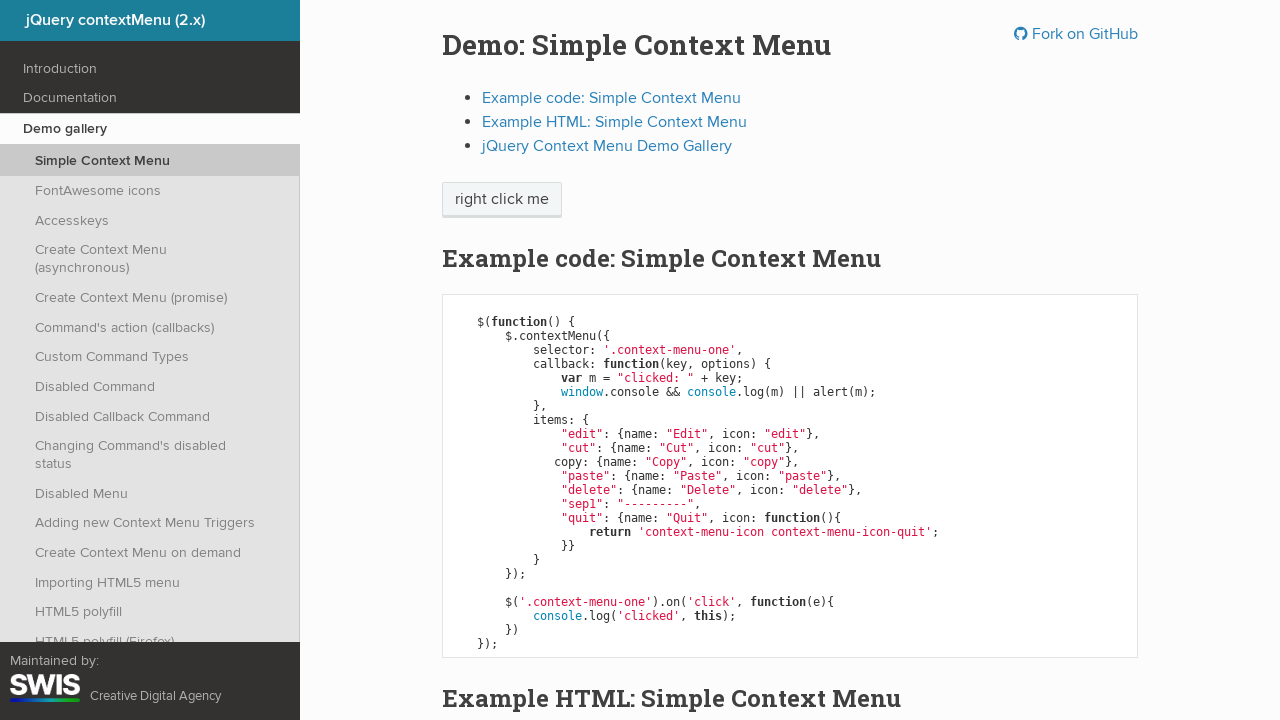

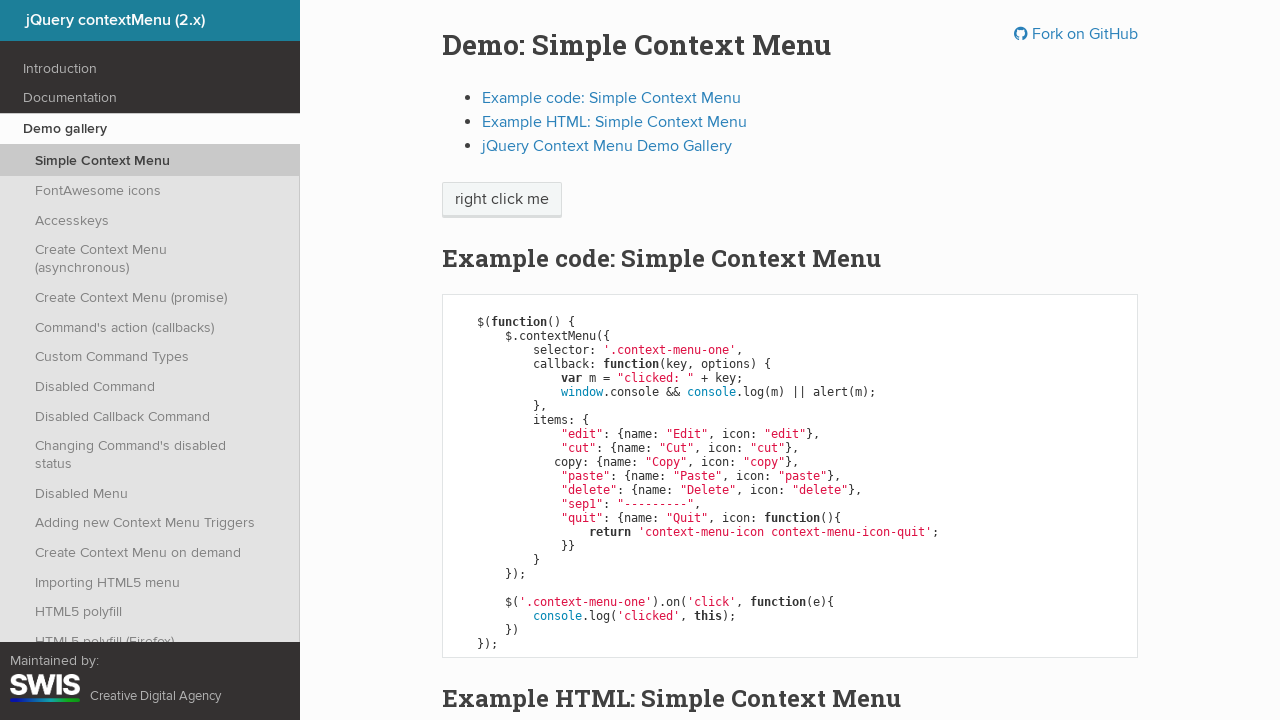